Tests JavaScript prompt alert handling by clicking a button to trigger alerts, then accepting, dismissing, and sending text input to the alert dialogs

Starting URL: https://www.w3schools.com/js/tryit.asp?filename=tryjs_prompt

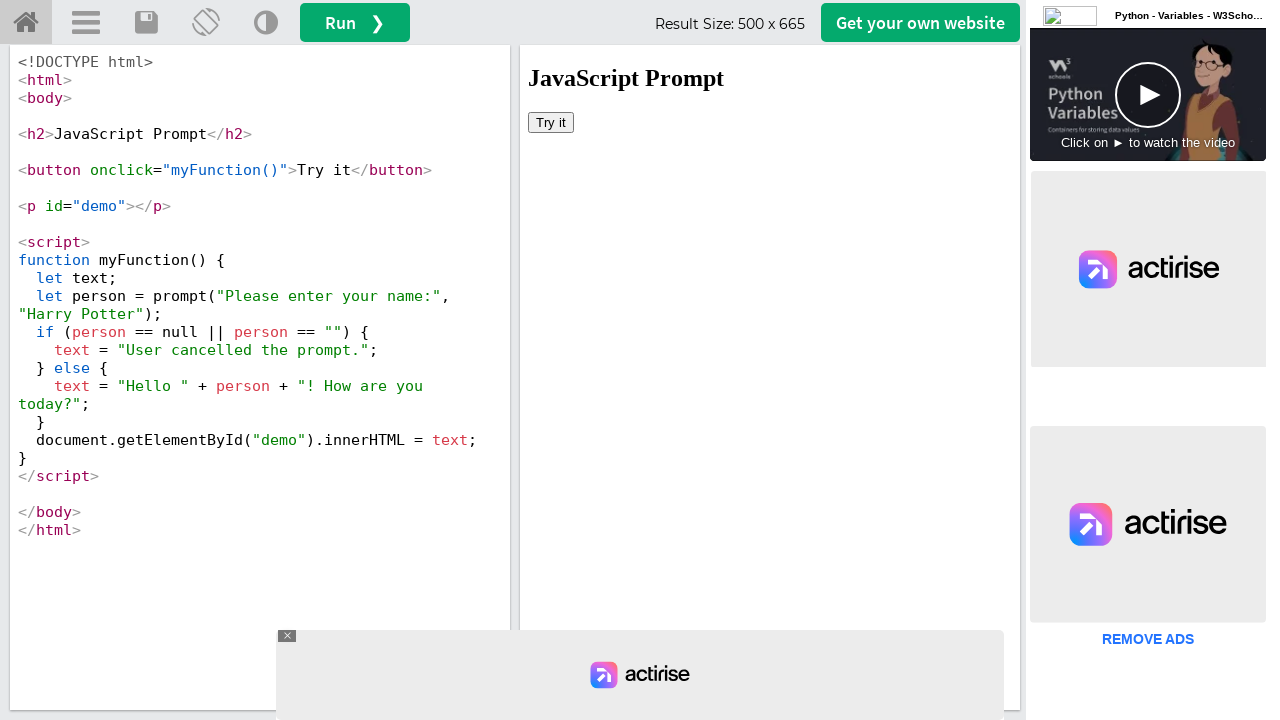

Located iframe with ID 'iframeResult' containing interactive content
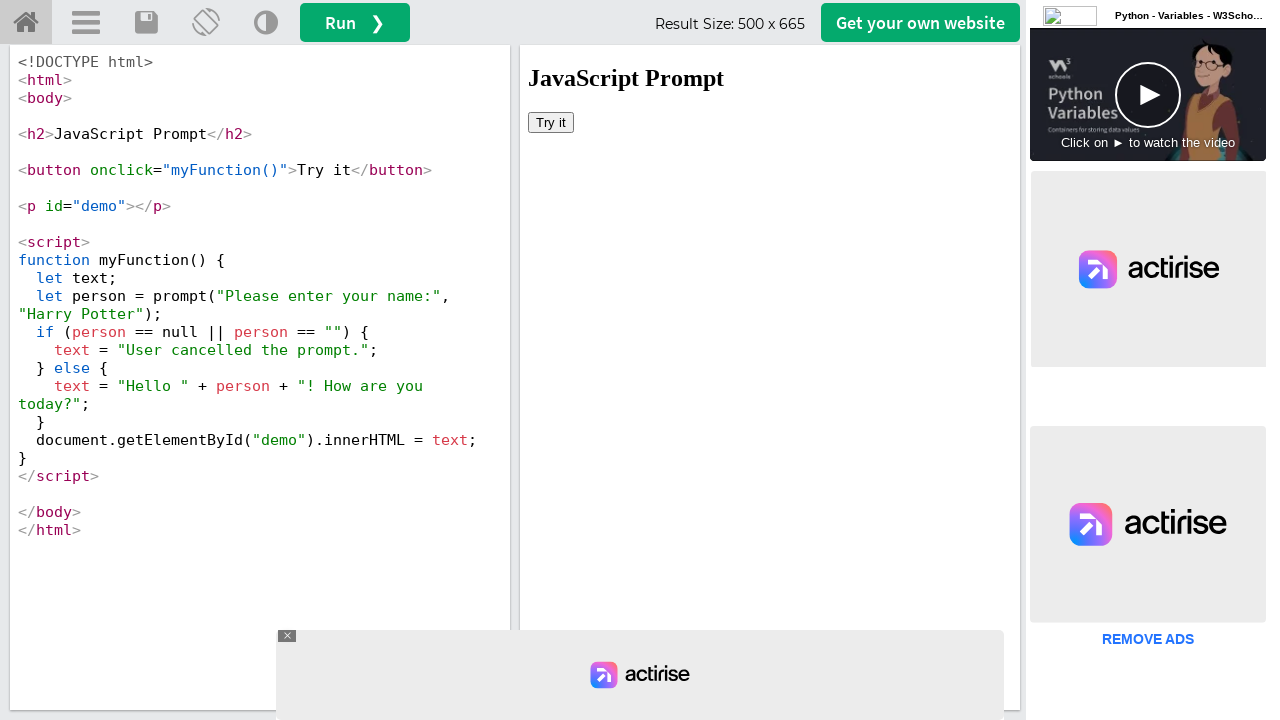

Clicked 'Try it' button to trigger first alert at (551, 122) on #iframeResult >> internal:control=enter-frame >> xpath=//button[normalize-space(
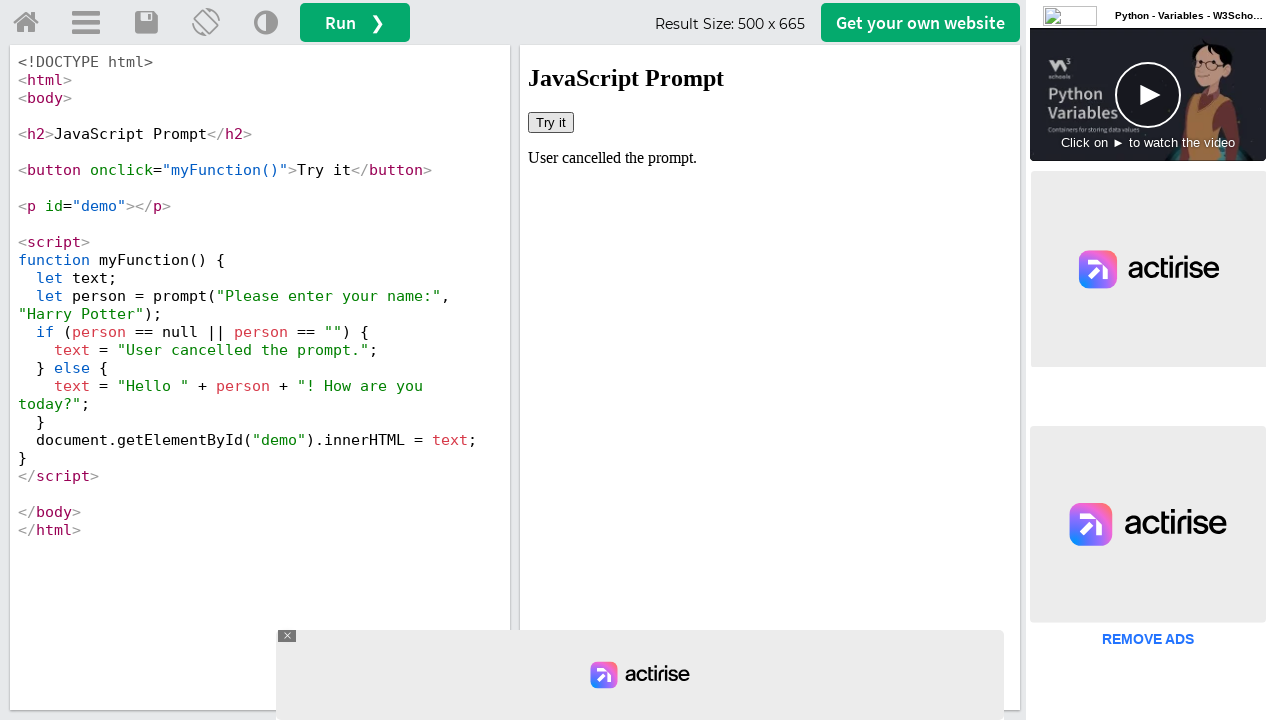

Registered dialog handler to accept alert
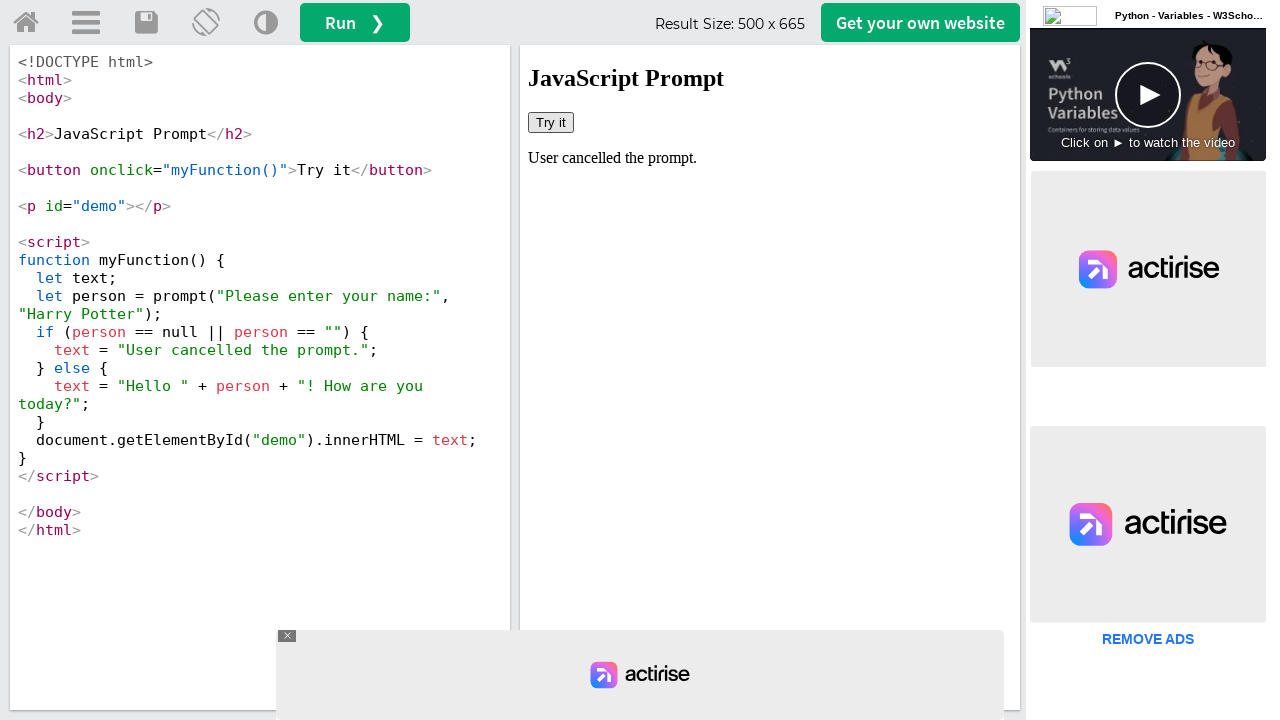

Waited 1000ms for alert to be processed
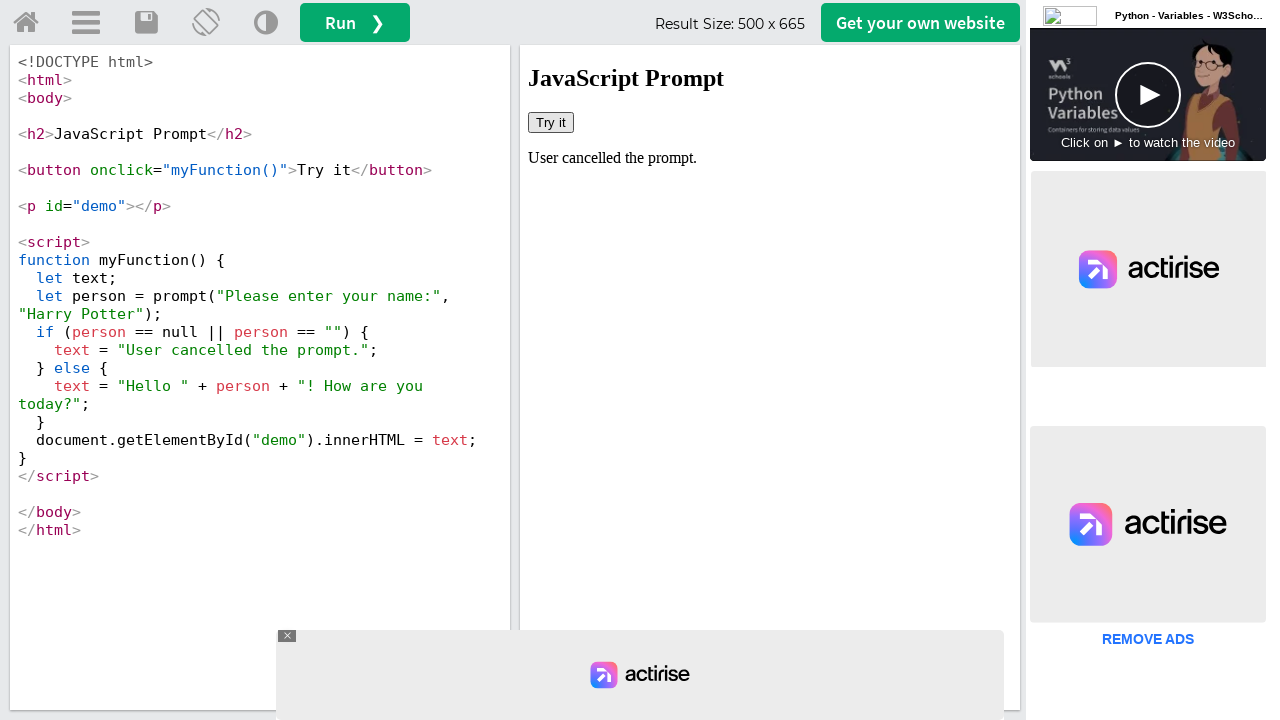

Clicked 'Try it' button to trigger second alert for dismissal at (551, 122) on #iframeResult >> internal:control=enter-frame >> xpath=//button[normalize-space(
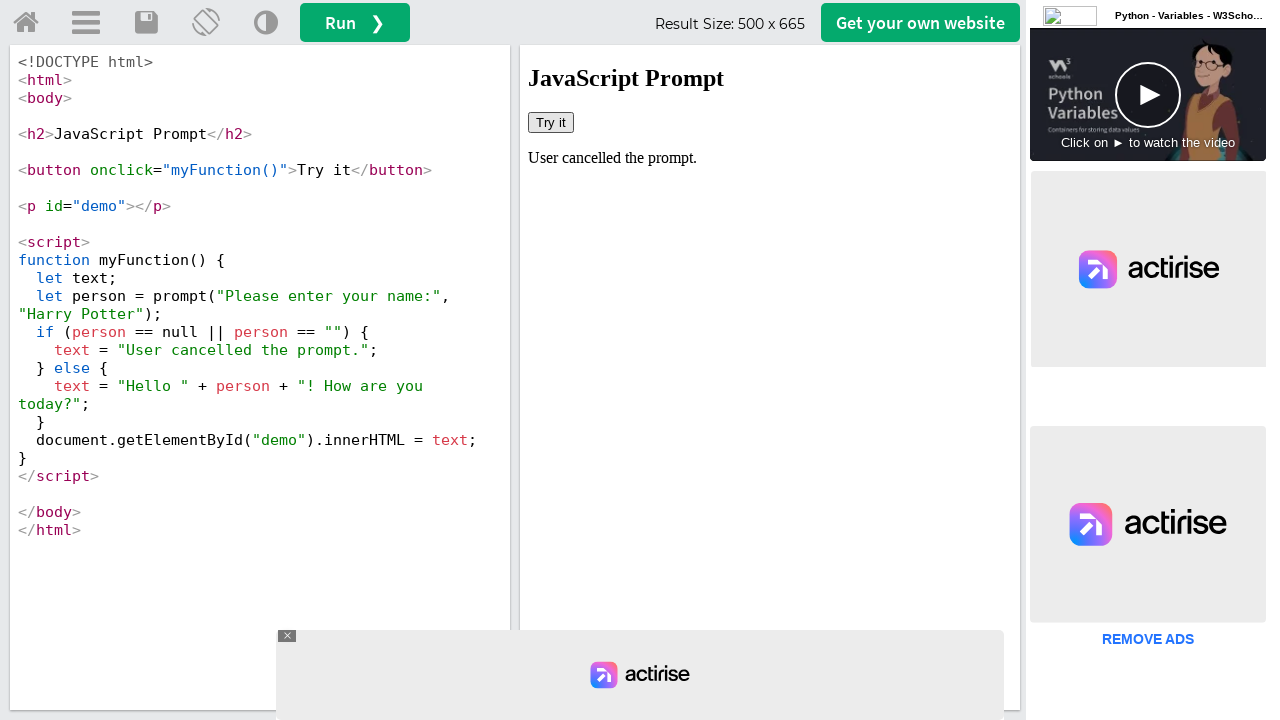

Registered dialog handler to dismiss alert
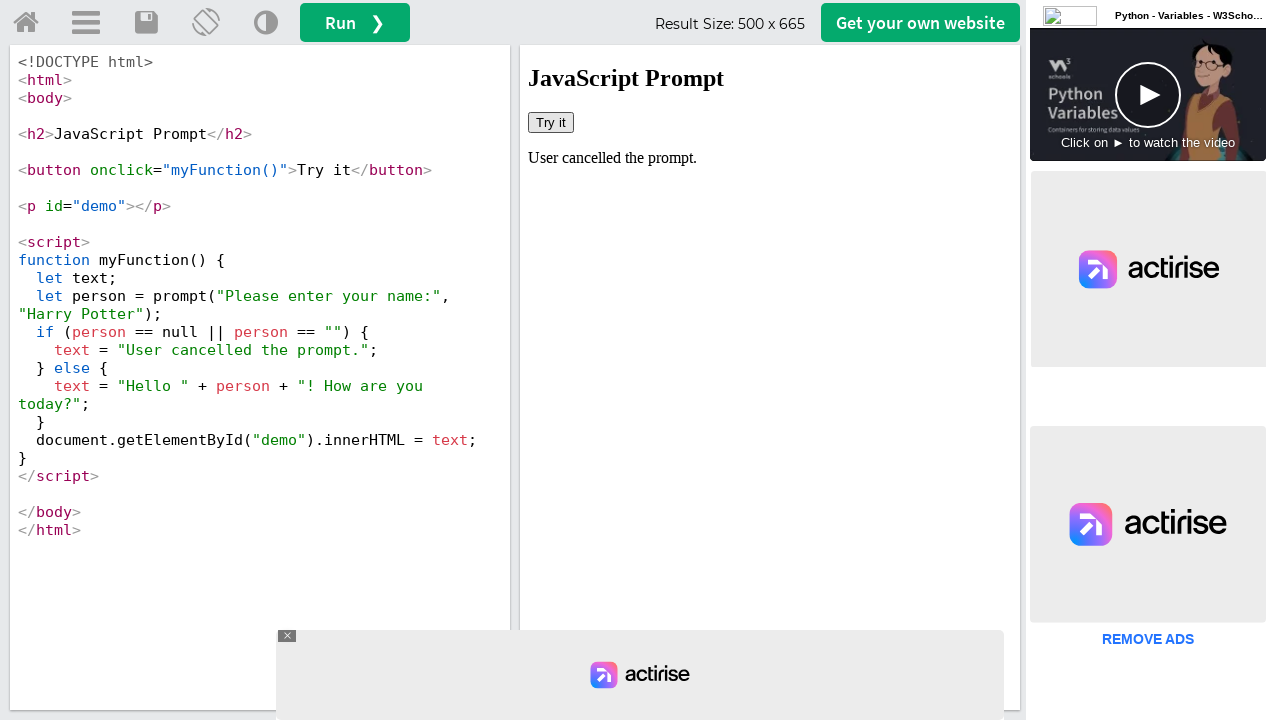

Waited 1000ms for alert to be processed
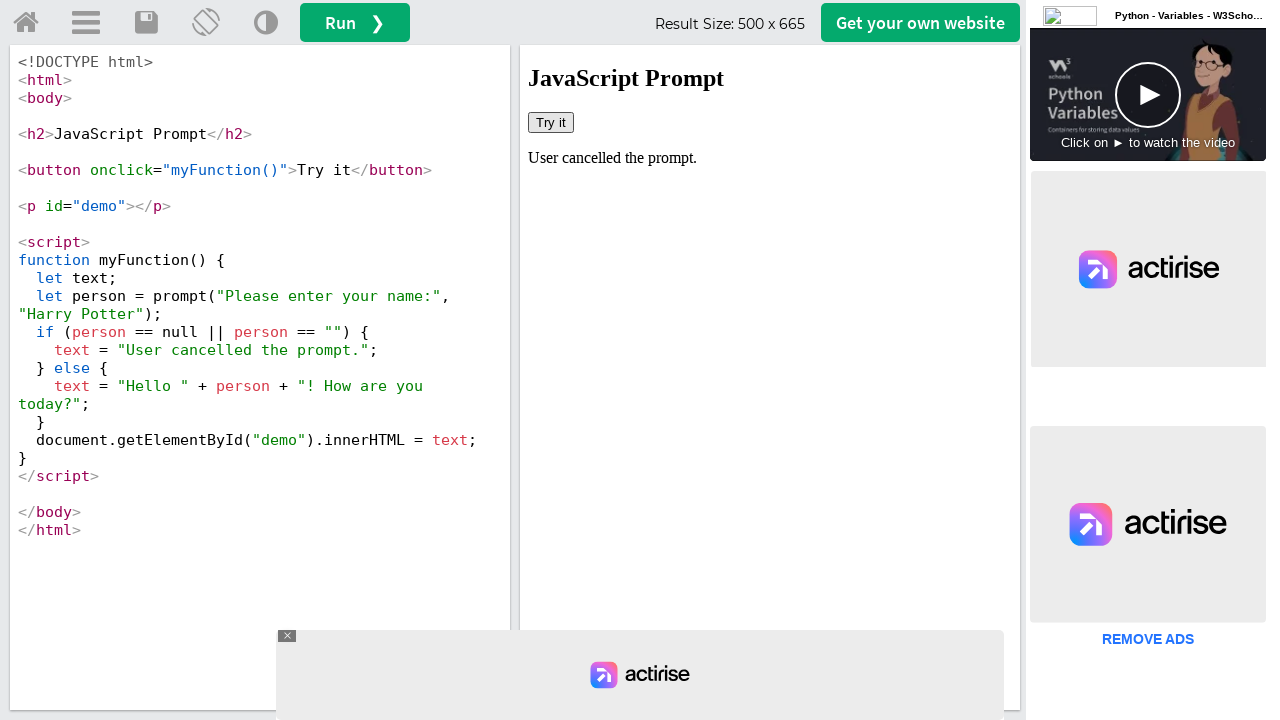

Clicked 'Try it' button to trigger third alert for text input at (551, 122) on #iframeResult >> internal:control=enter-frame >> xpath=//button[normalize-space(
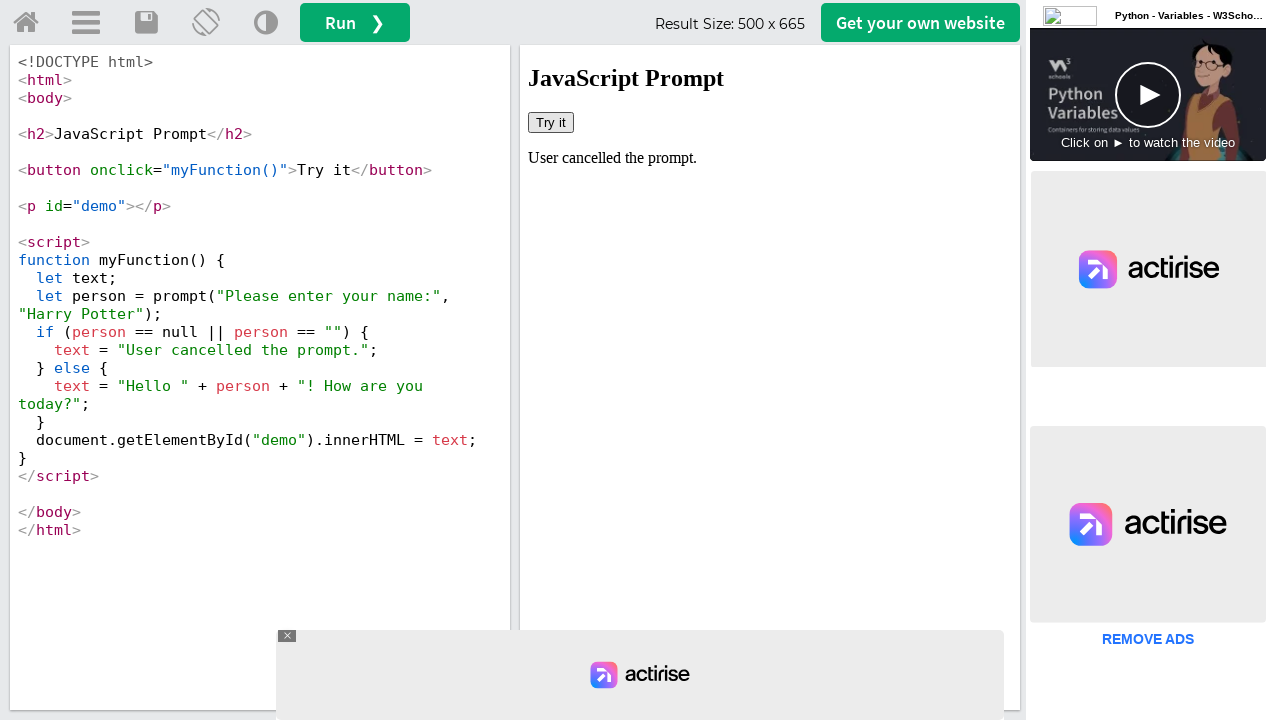

Registered dialog handler to accept alert with text input 'Selenium is Awesome'
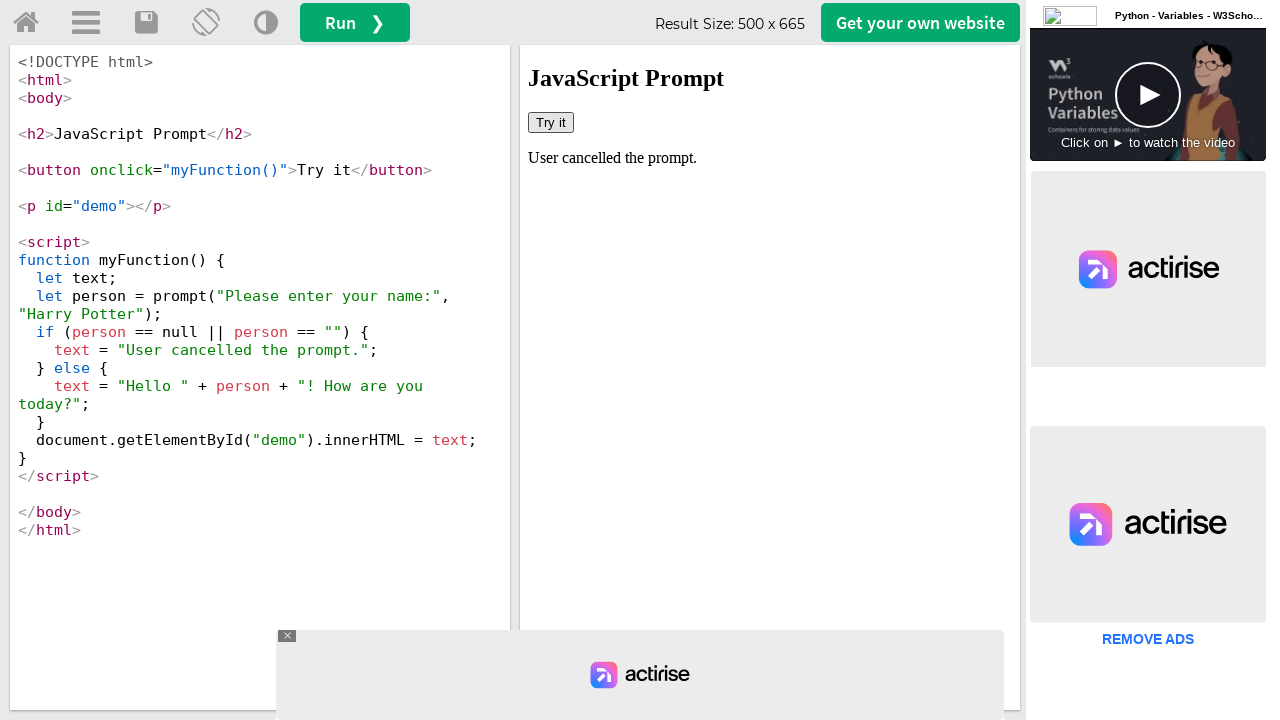

Waited 1000ms for alert to be processed
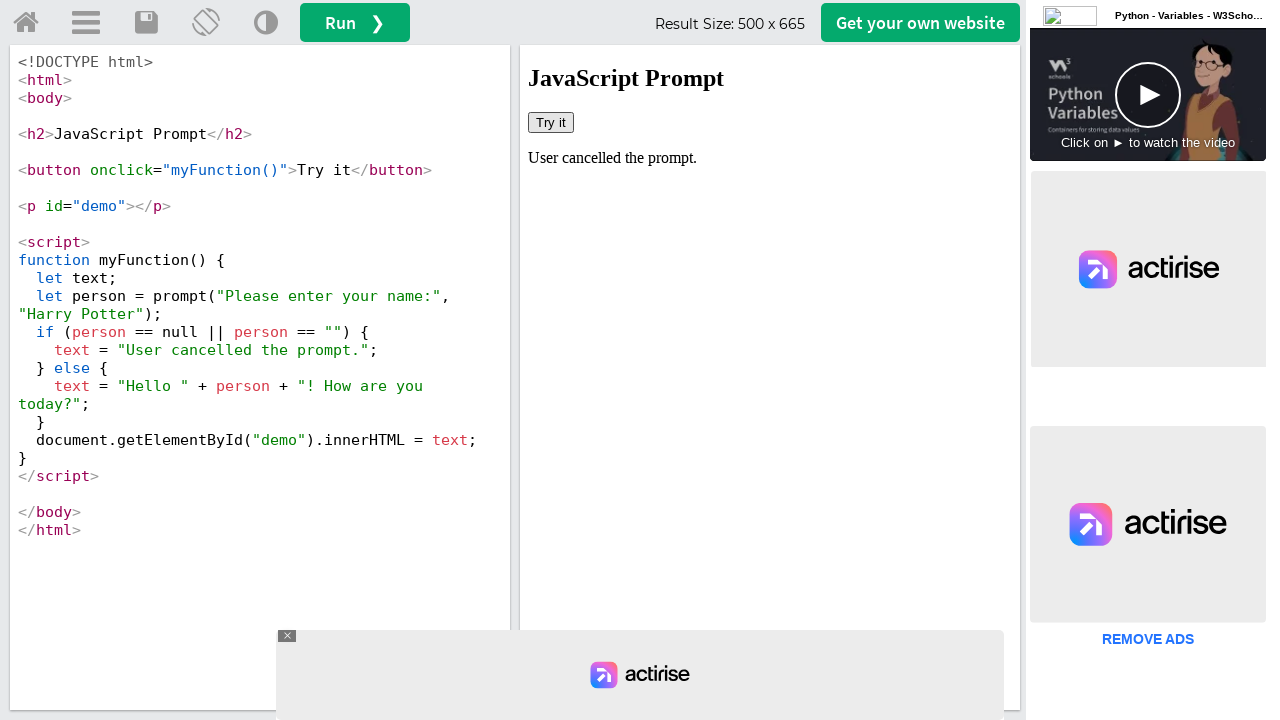

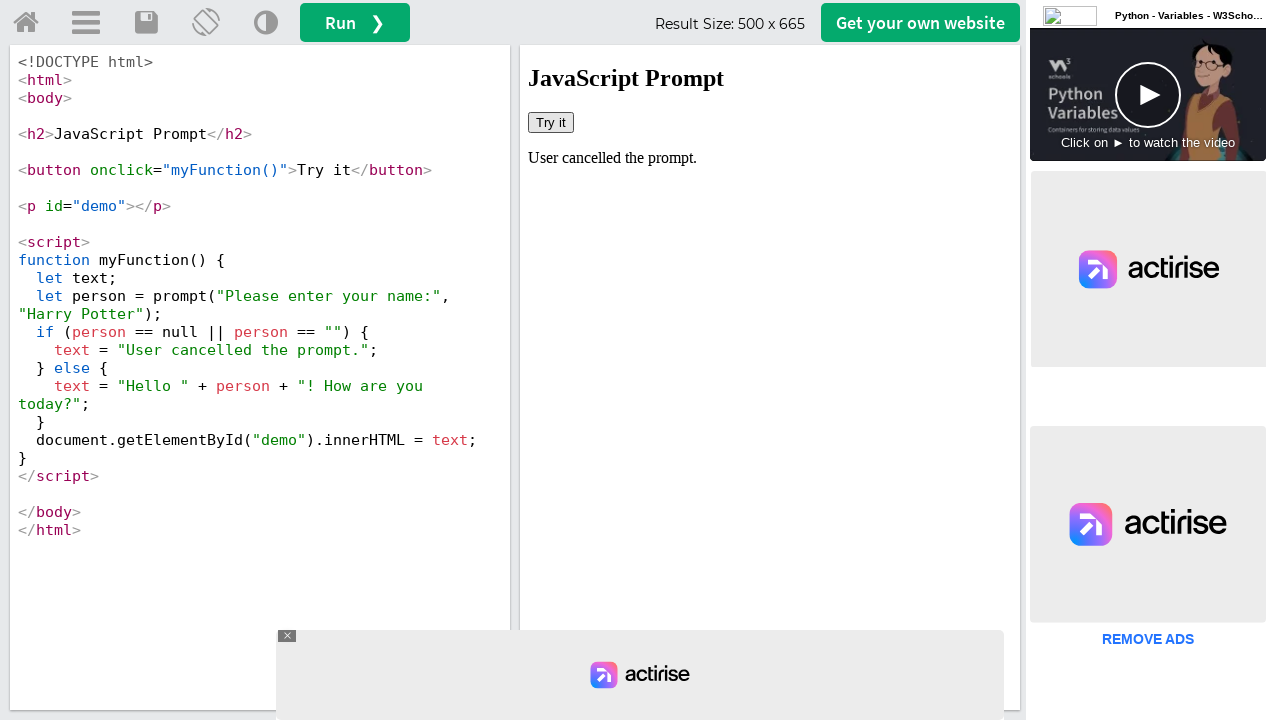